Tests a loading images page by waiting for all 4 images to be fully loaded in the image container, then verifies the images are present

Starting URL: https://bonigarcia.dev/selenium-webdriver-java/loading-images.html

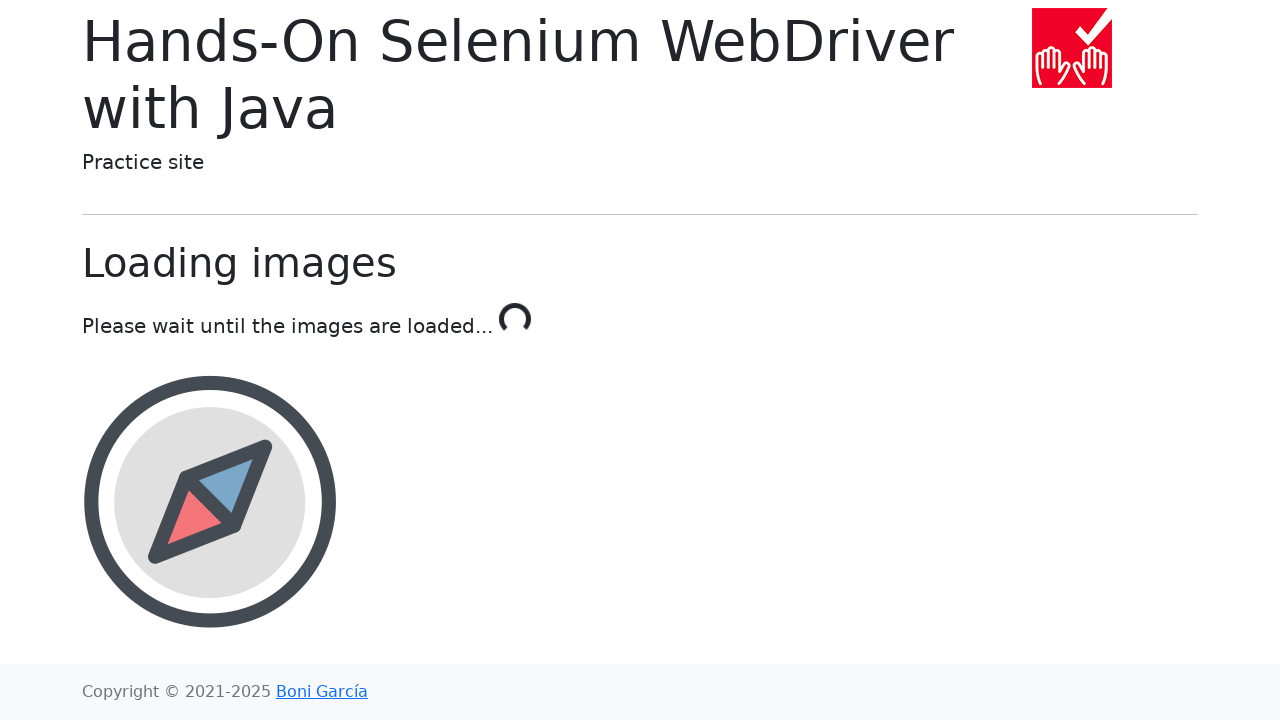

Navigated to loading images test page
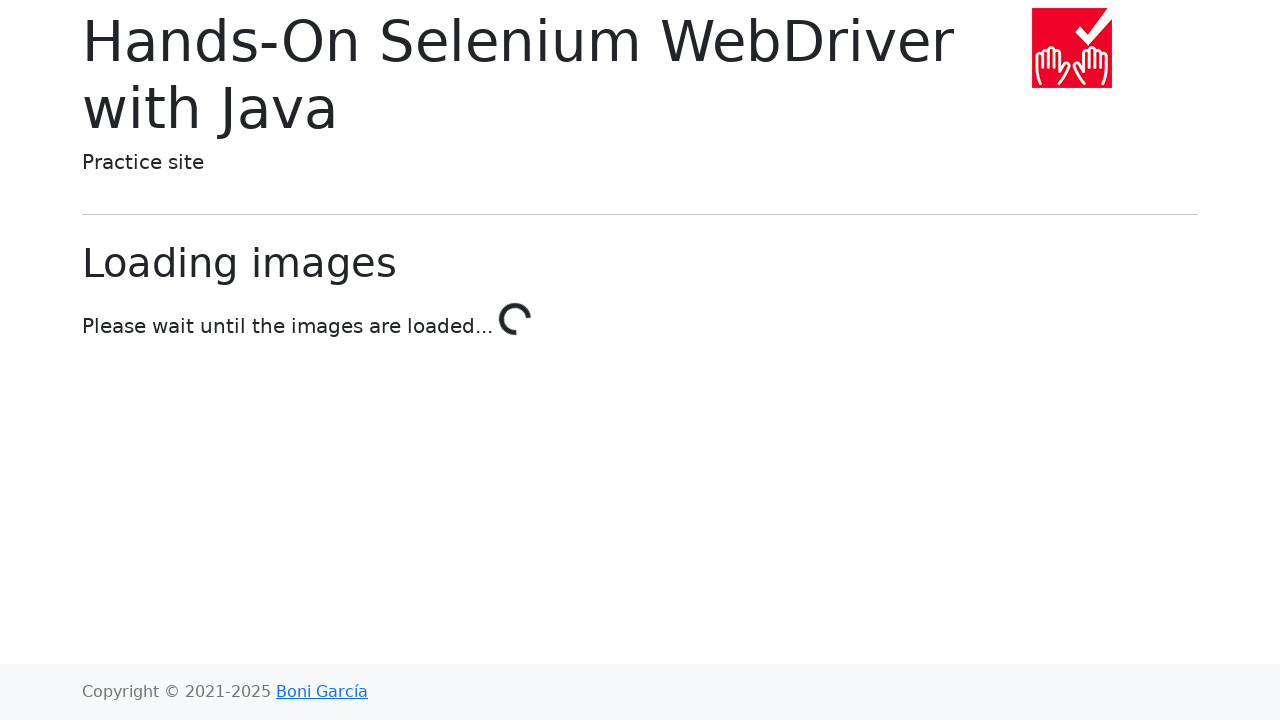

Fourth image element appeared in the container
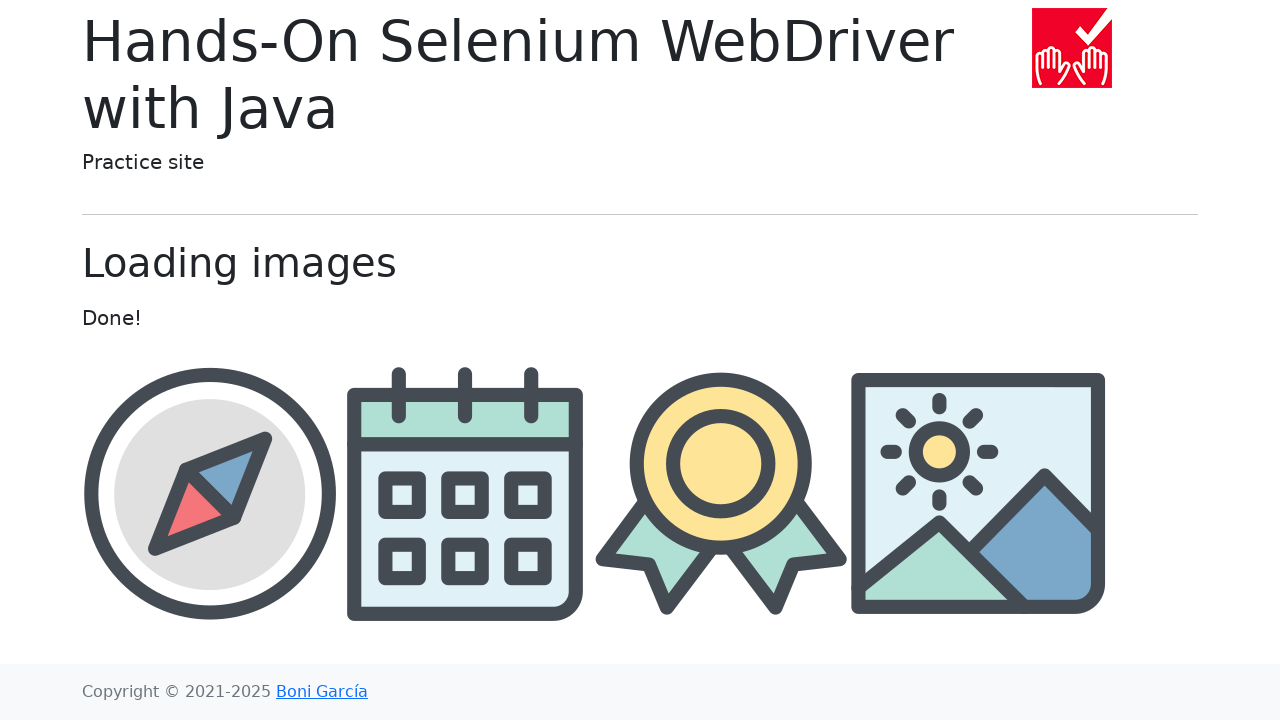

All 4 images are fully loaded and complete
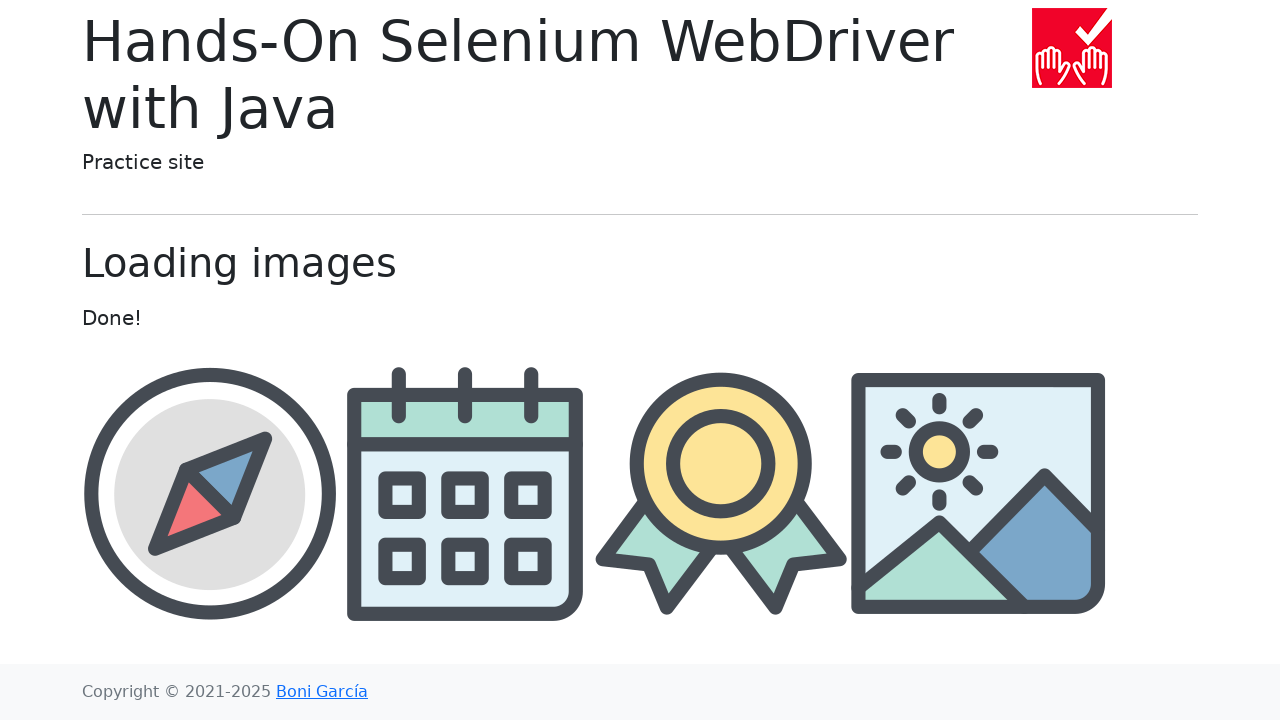

Third image is visible and verified
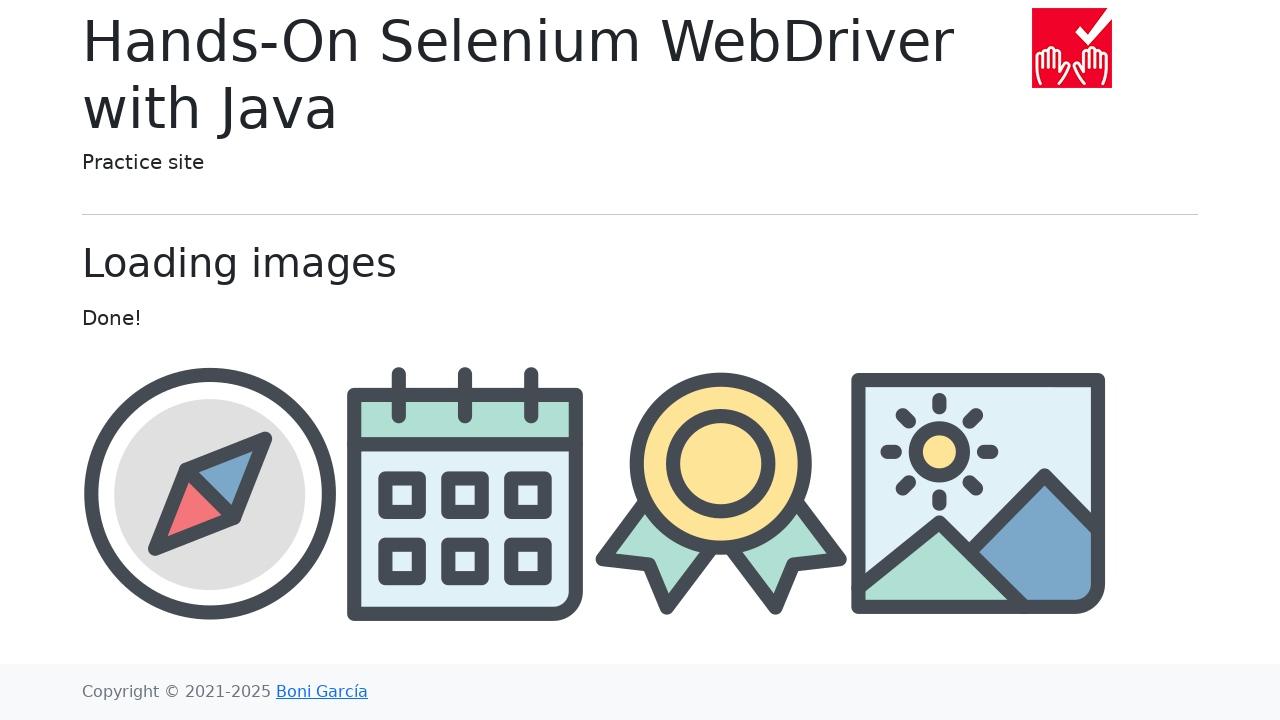

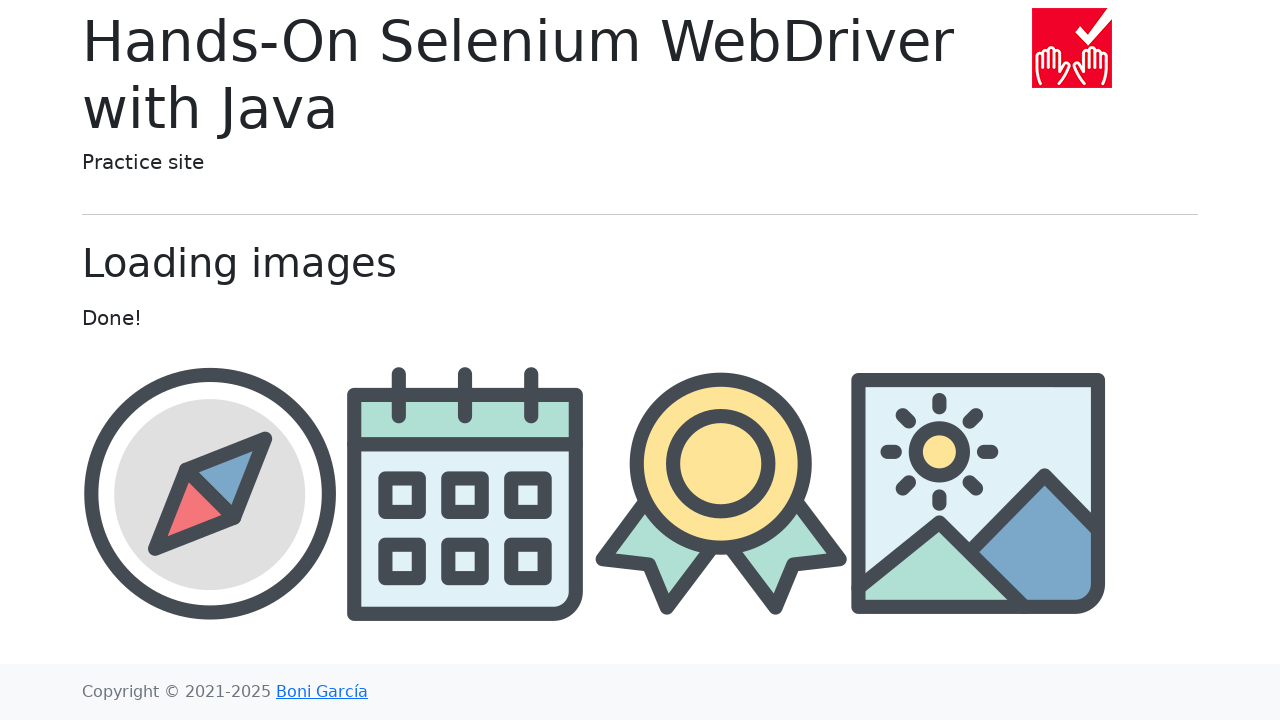